Tests that pressing Escape cancels the edit and restores the original text

Starting URL: https://demo.playwright.dev/todomvc

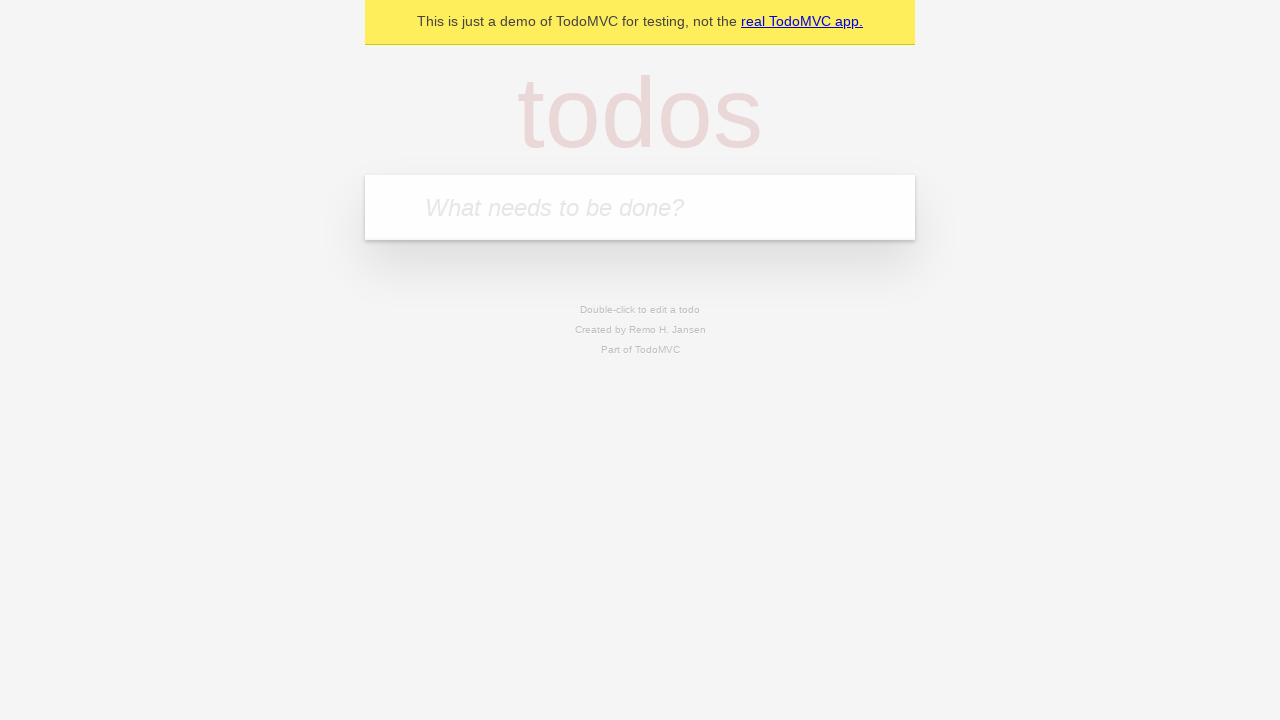

Filled first todo input with 'buy some cheese' on .new-todo
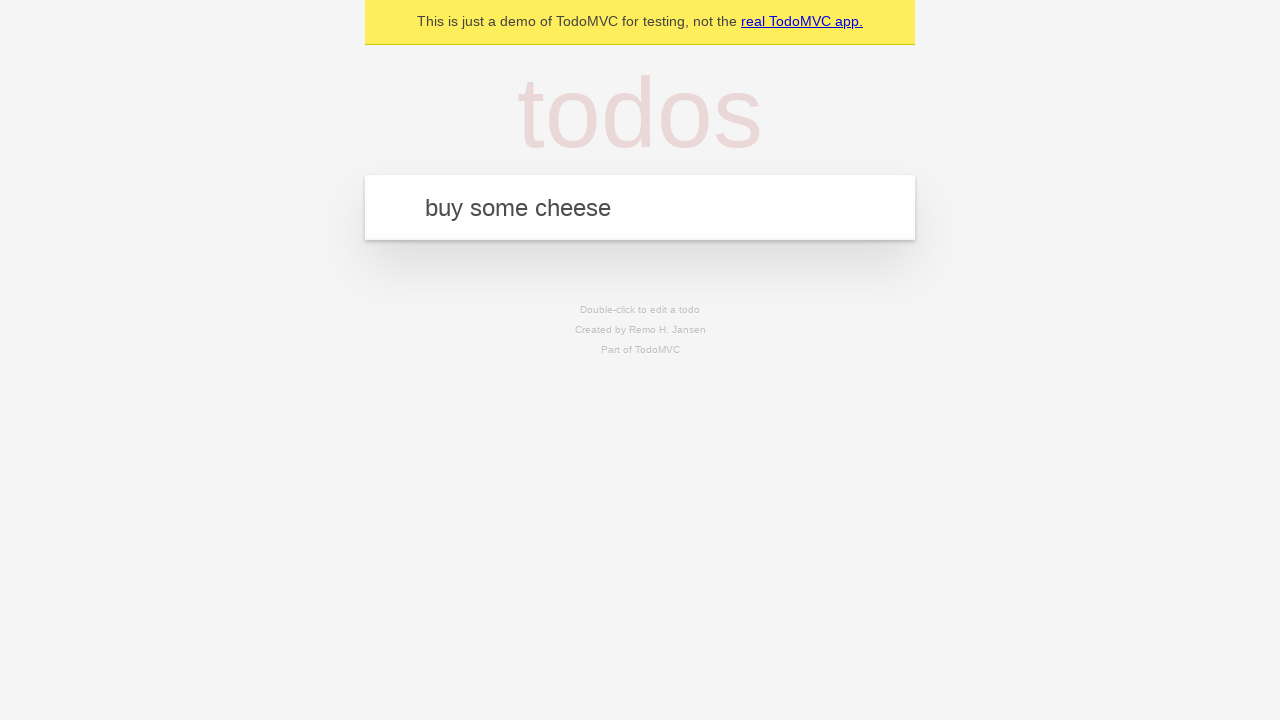

Pressed Enter to create first todo on .new-todo
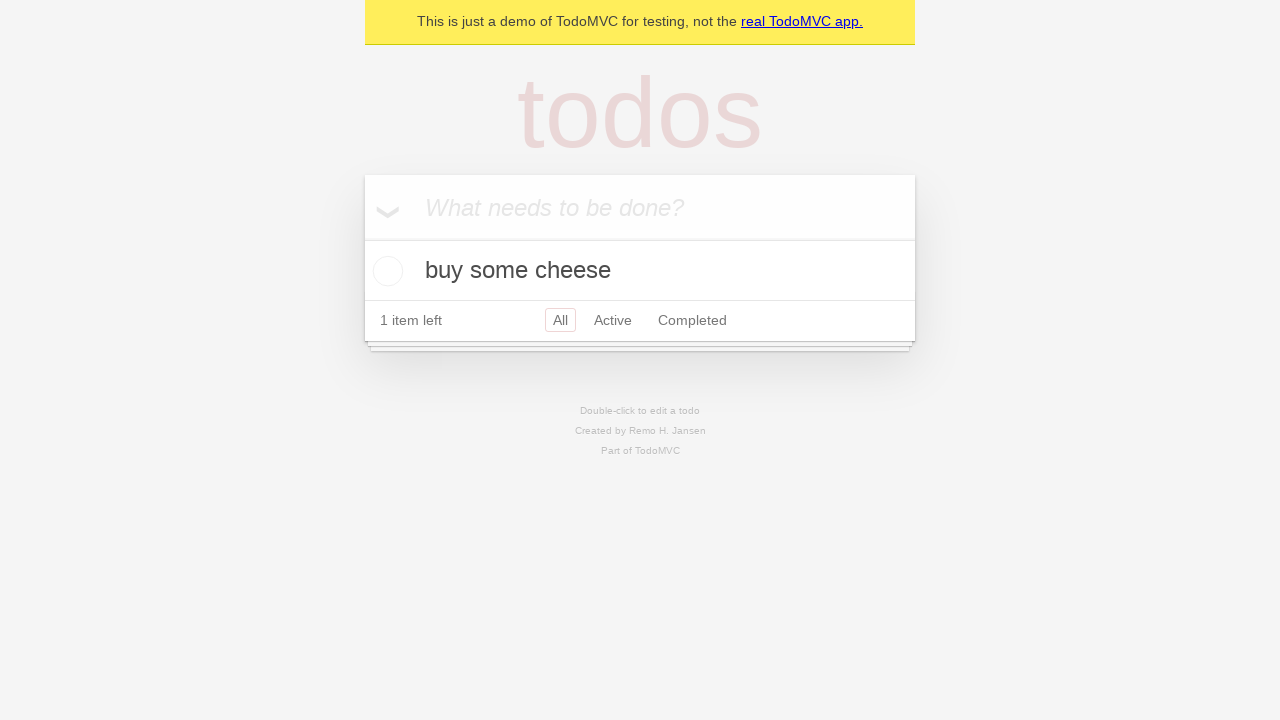

Filled second todo input with 'feed the cat' on .new-todo
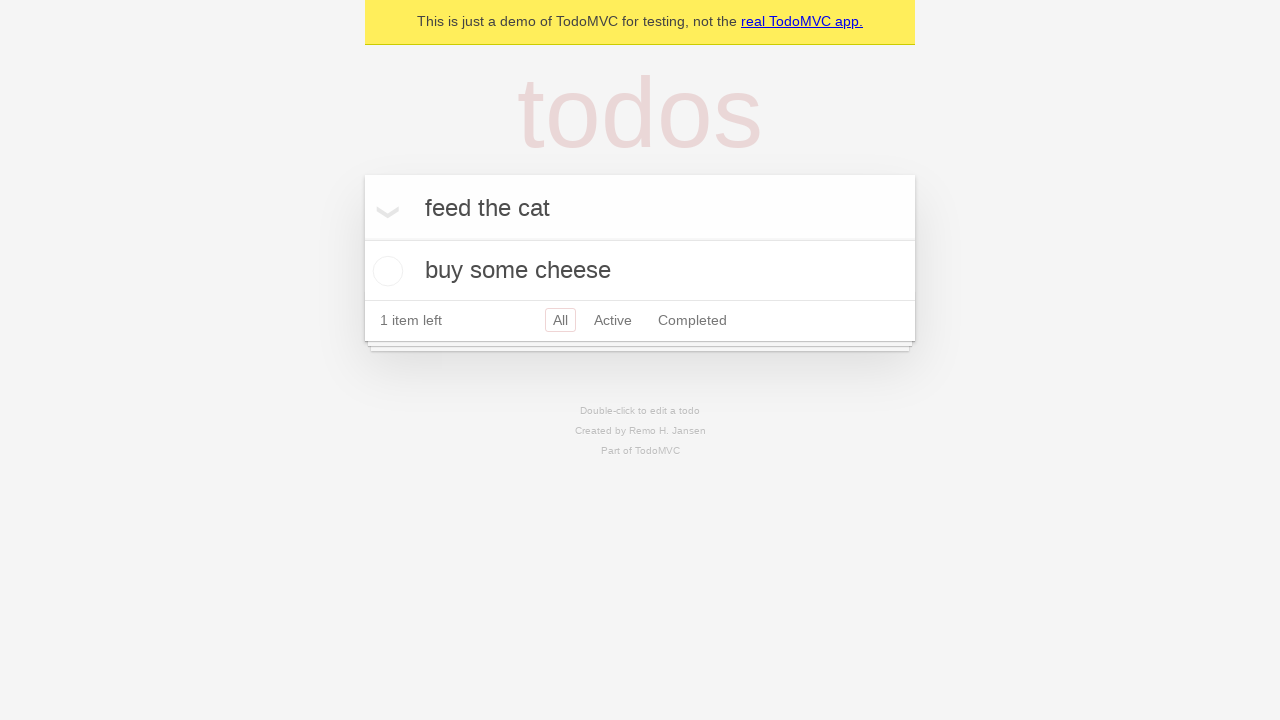

Pressed Enter to create second todo on .new-todo
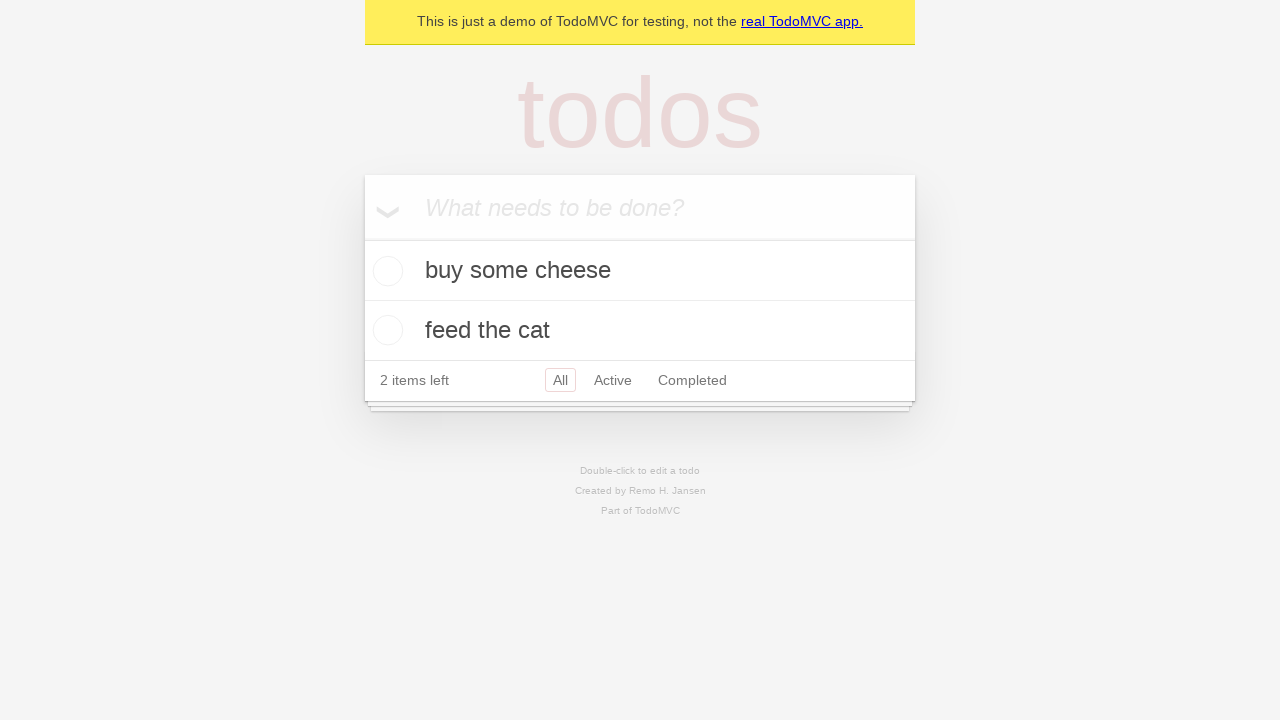

Filled third todo input with 'book a doctors appointment' on .new-todo
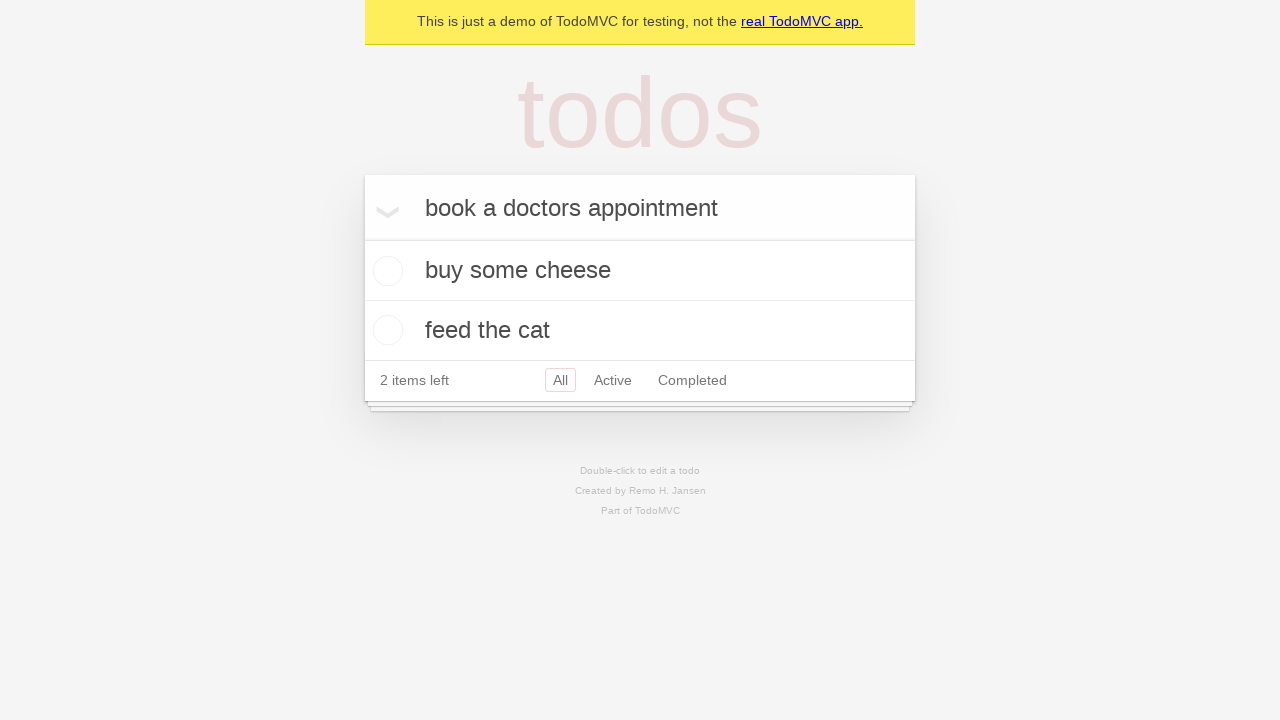

Pressed Enter to create third todo on .new-todo
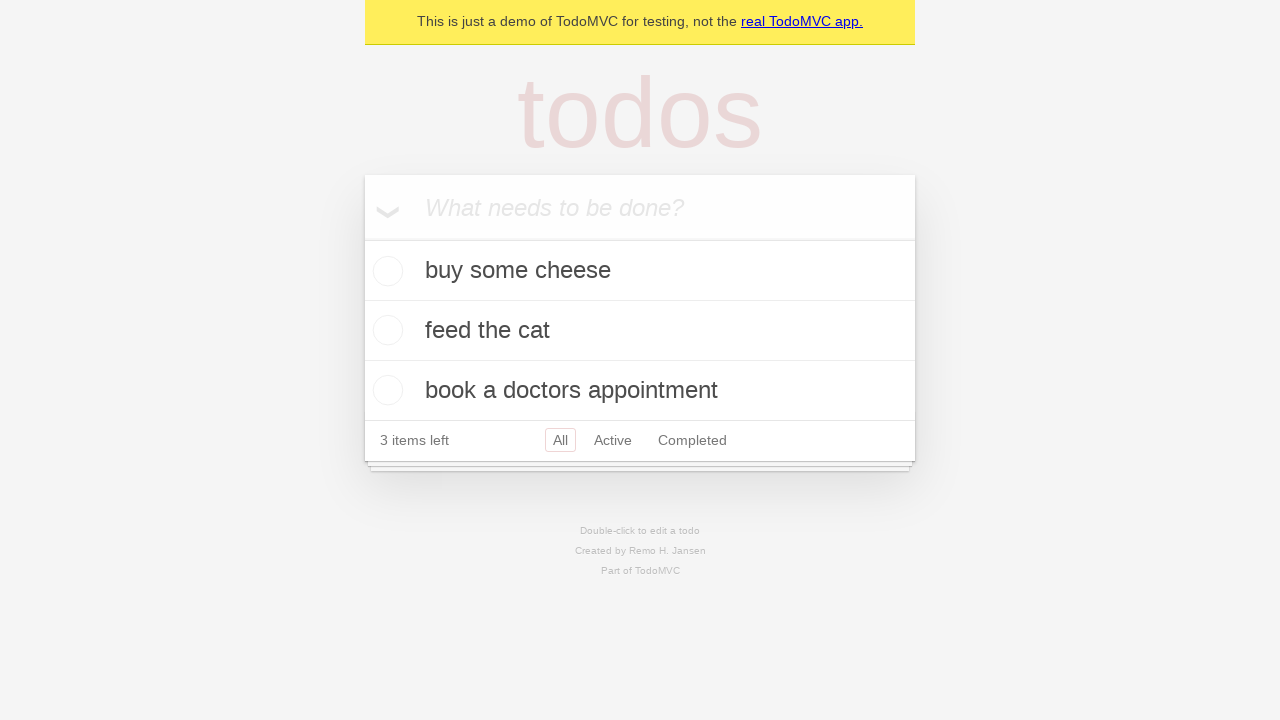

Double-clicked second todo to enter edit mode at (640, 331) on .todo-list li >> nth=1
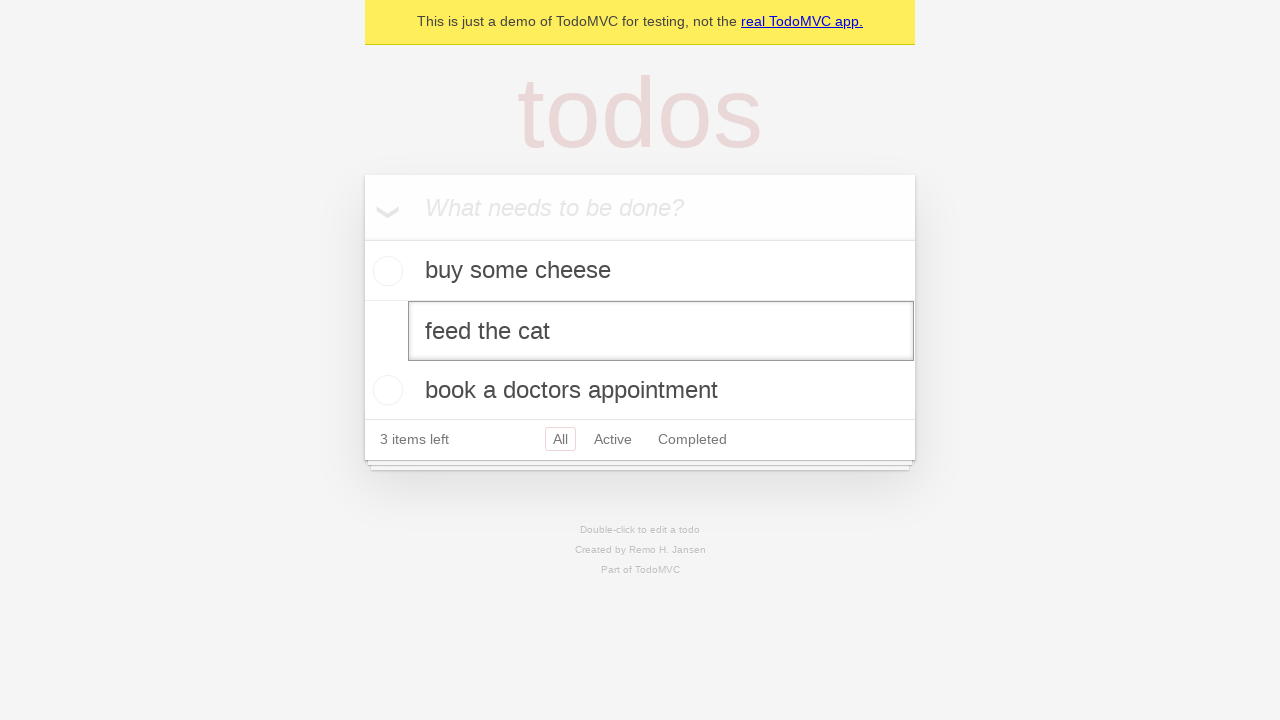

Pressed Escape to cancel edit and restore original text on .todo-list li >> nth=1 >> .edit
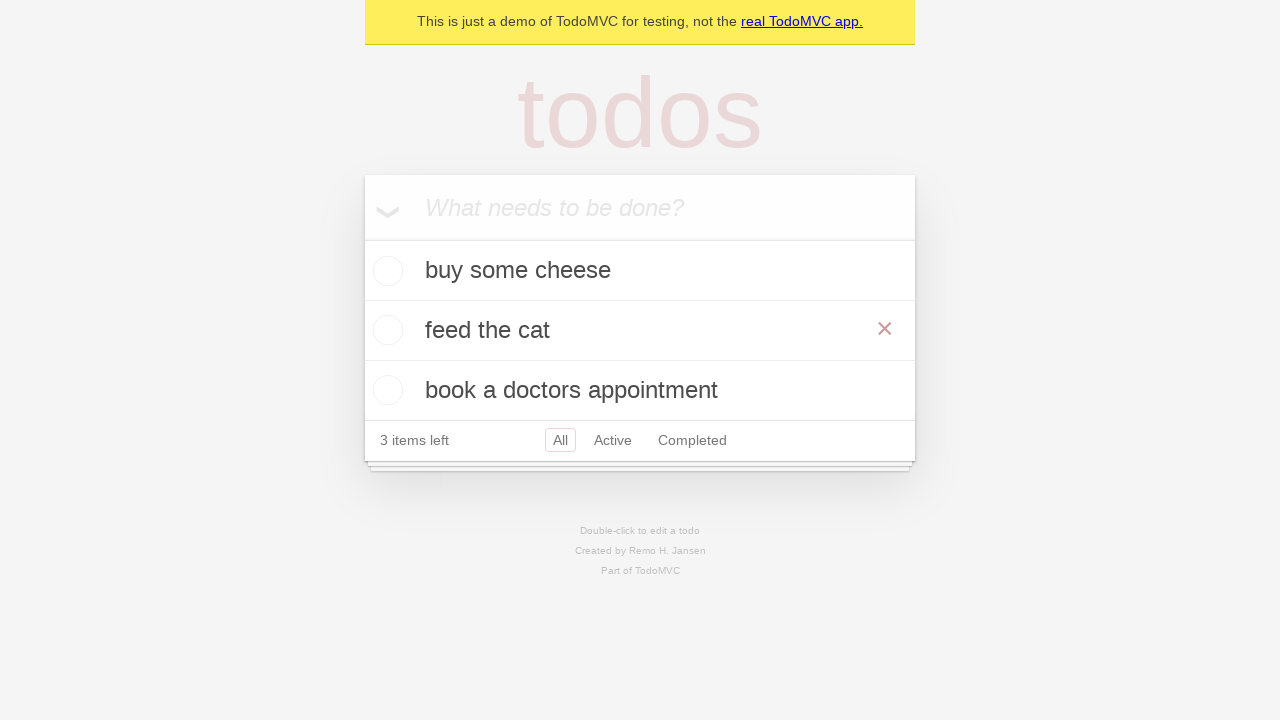

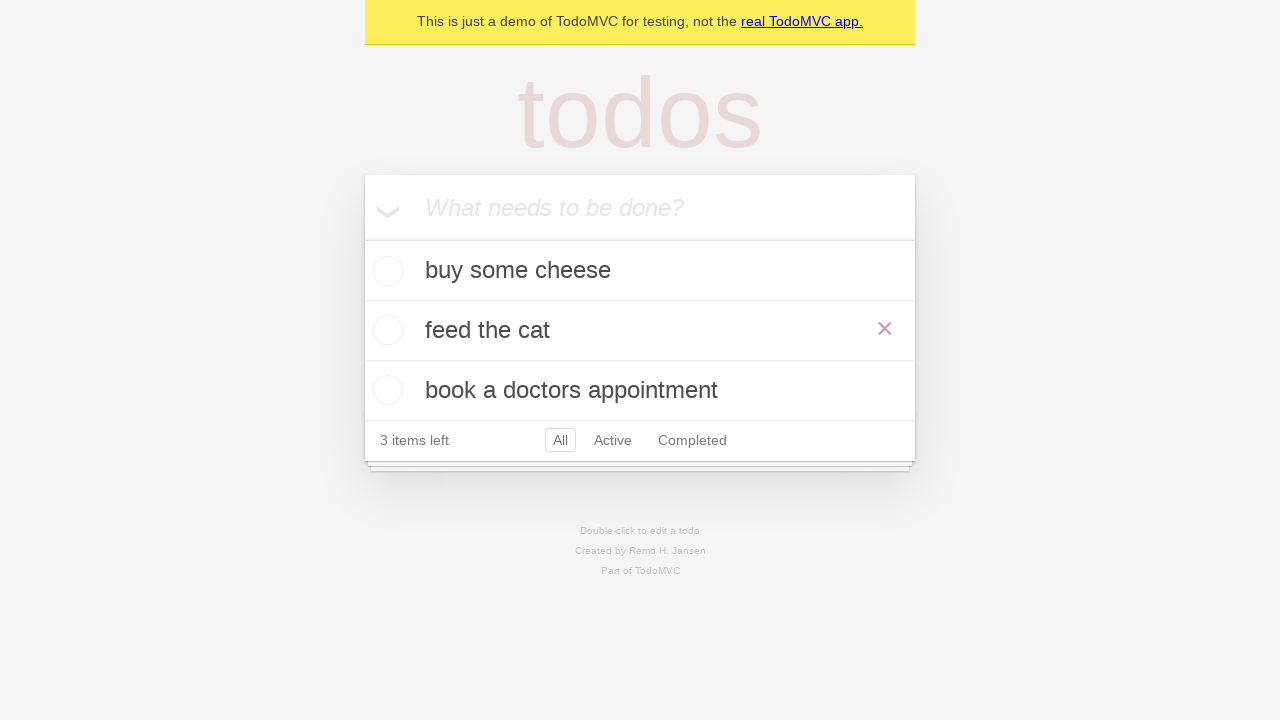